Tests JavaScript alert handling on demoqa.com by clicking alert buttons, accepting simple alerts, and interacting with prompt alerts by entering text and accepting them.

Starting URL: https://demoqa.com/alerts

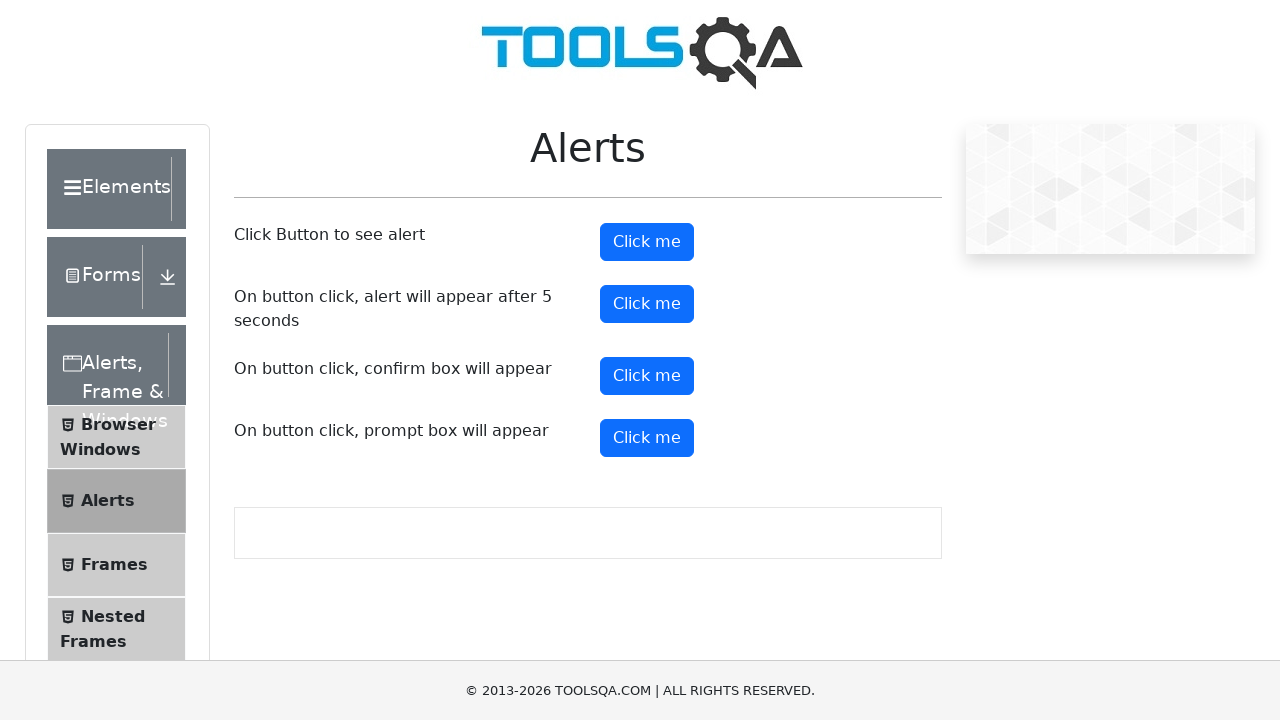

Clicked simple alert button at (647, 242) on xpath=//*[@id='alertButton']
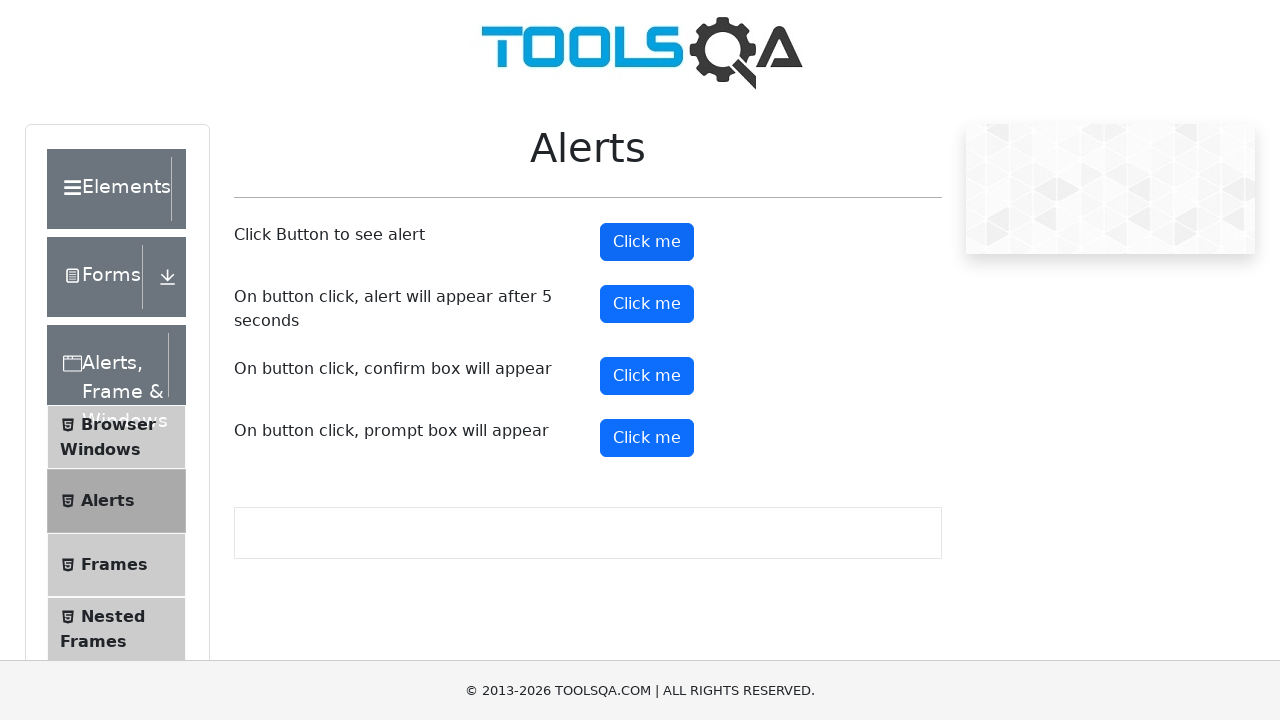

Set up dialog handler to accept simple alert
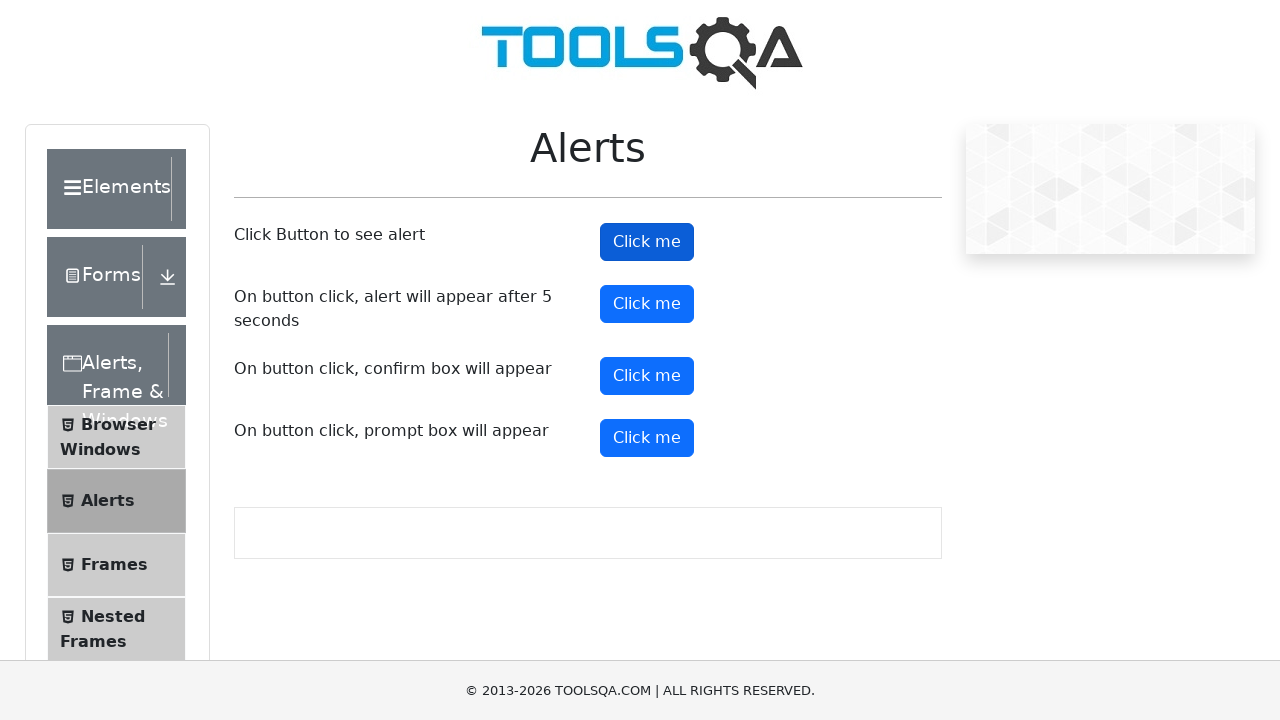

Waited 1 second for alert to process
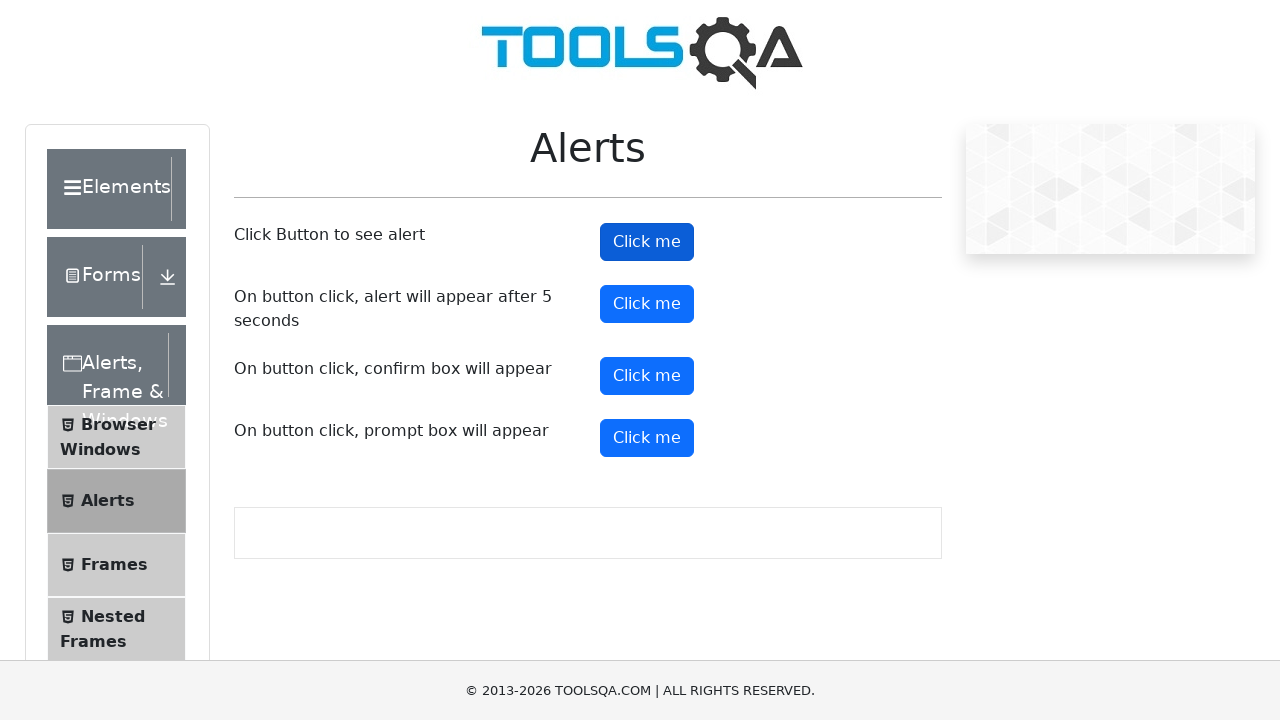

Clicked prompt button at (647, 438) on xpath=//*[@id='promtButton']
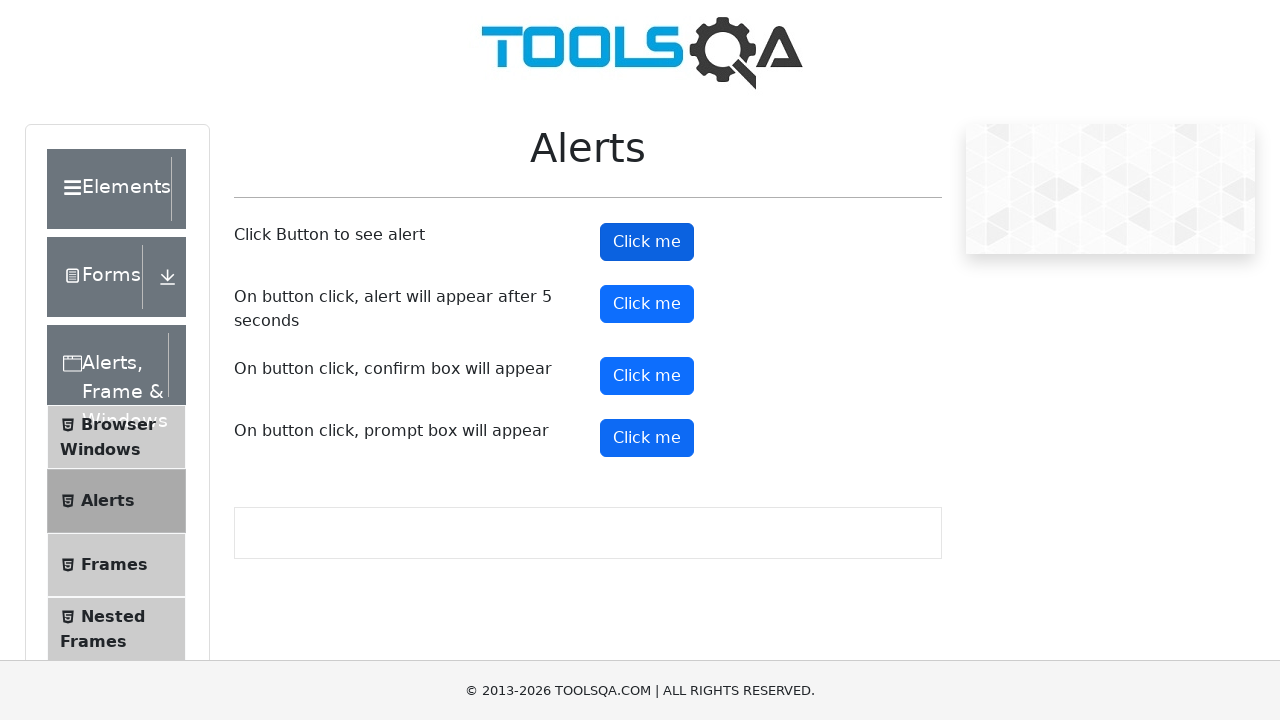

Set up dialog handler to accept prompt with text 'Hello'
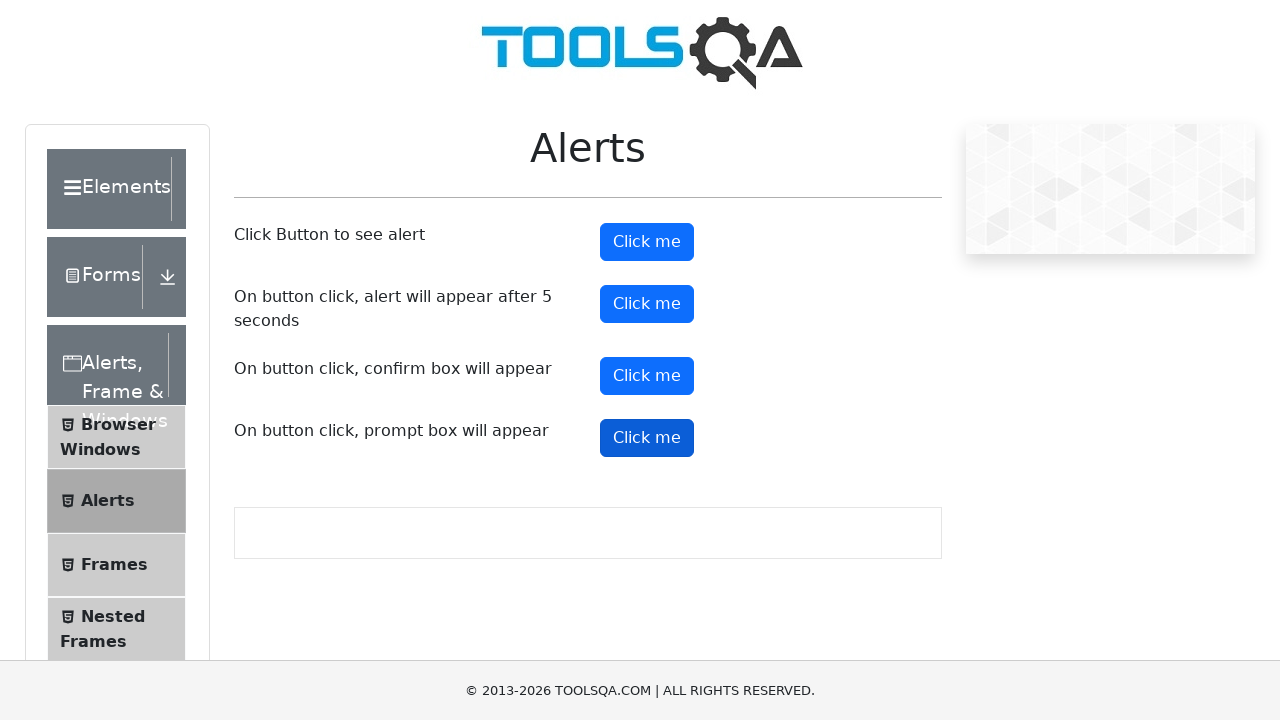

Clicked prompt button and accepted with text input at (647, 438) on xpath=//*[@id='promtButton']
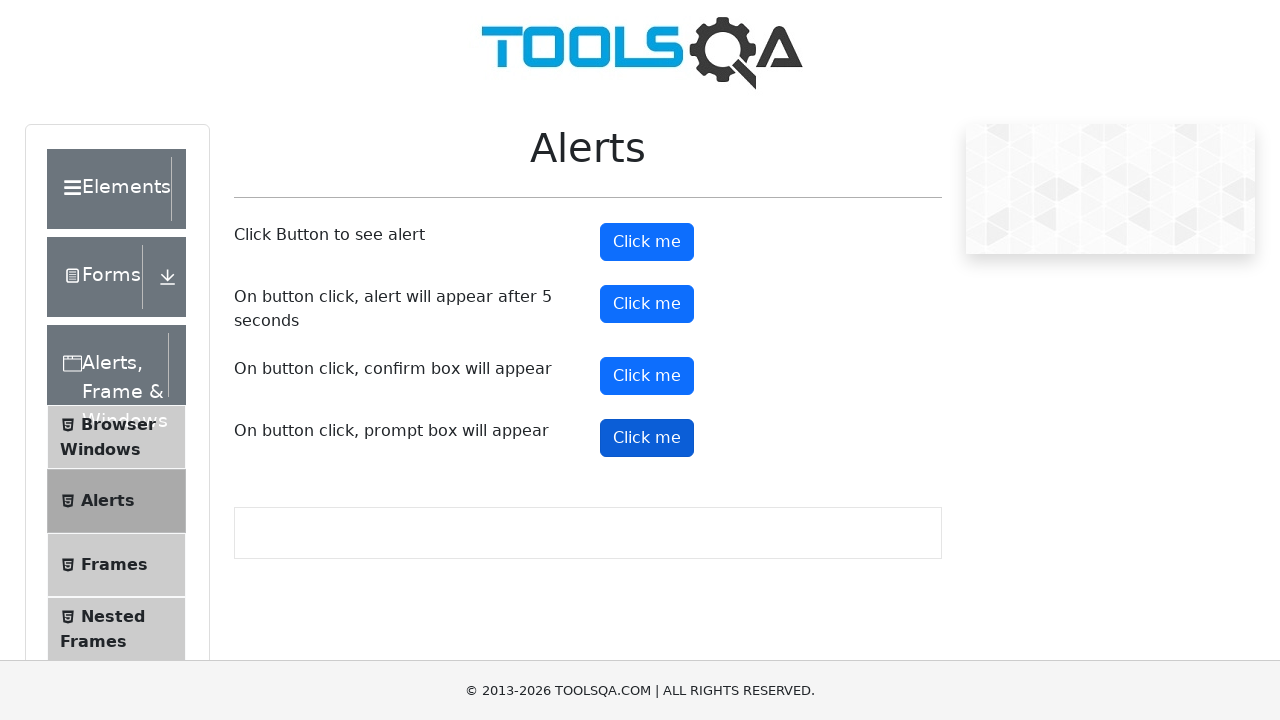

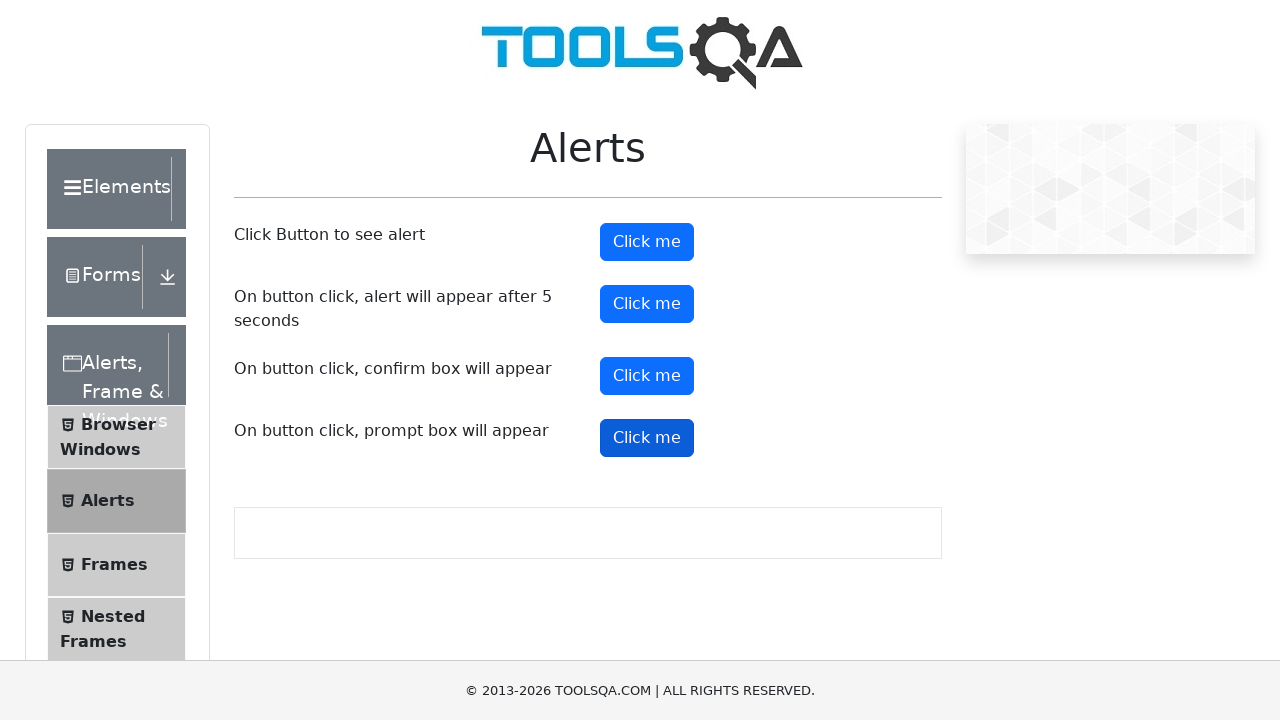